Tests radio button interactions on a practice page by selecting Chrome browser option and Hyderabad city option, then verifying default selected values for browser and age group radio buttons.

Starting URL: https://www.leafground.com/radio.xhtml

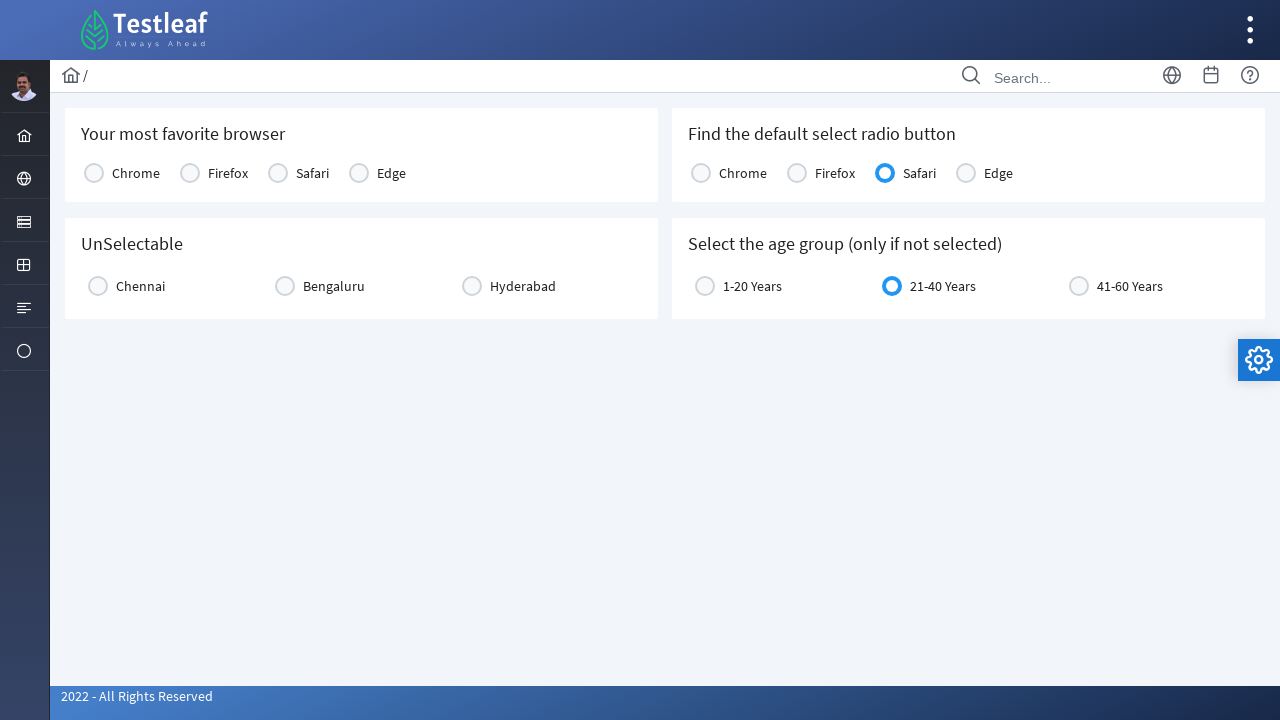

Clicked Chrome radio button at (136, 173) on xpath=//label[text()='Chrome']
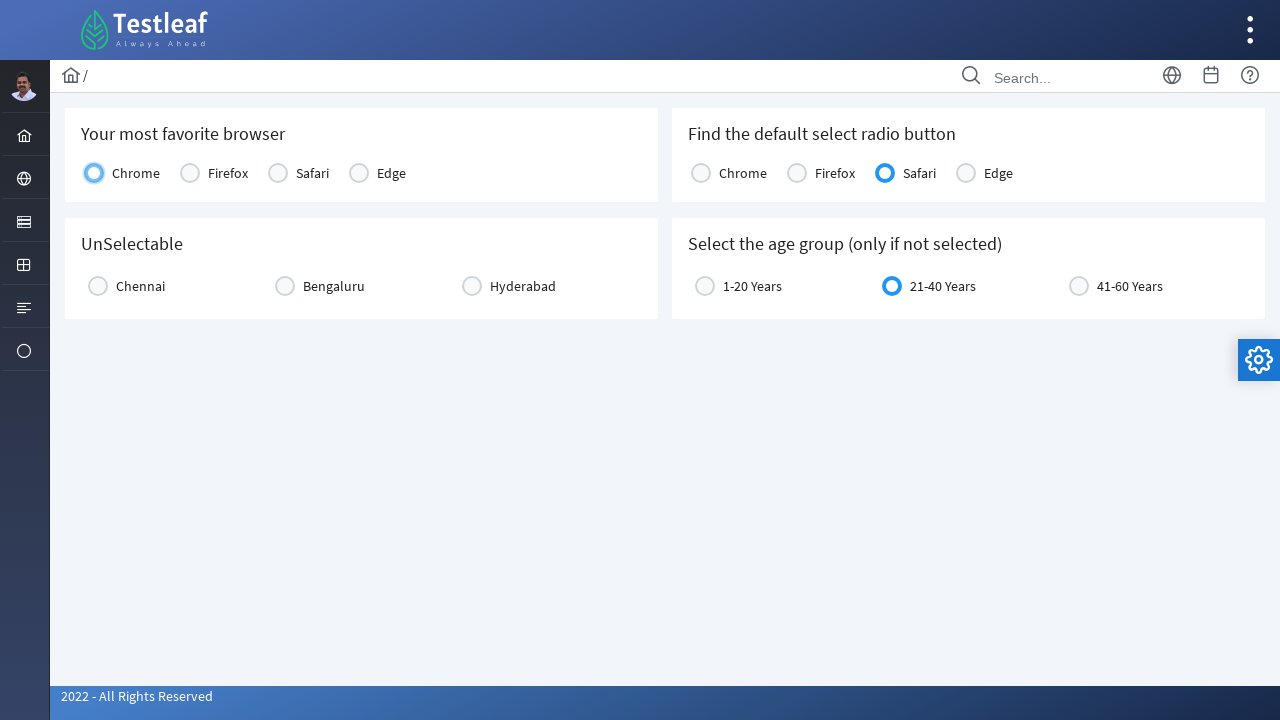

Clicked Hyderabad radio button at (523, 286) on xpath=//label[text()='Hyderabad']
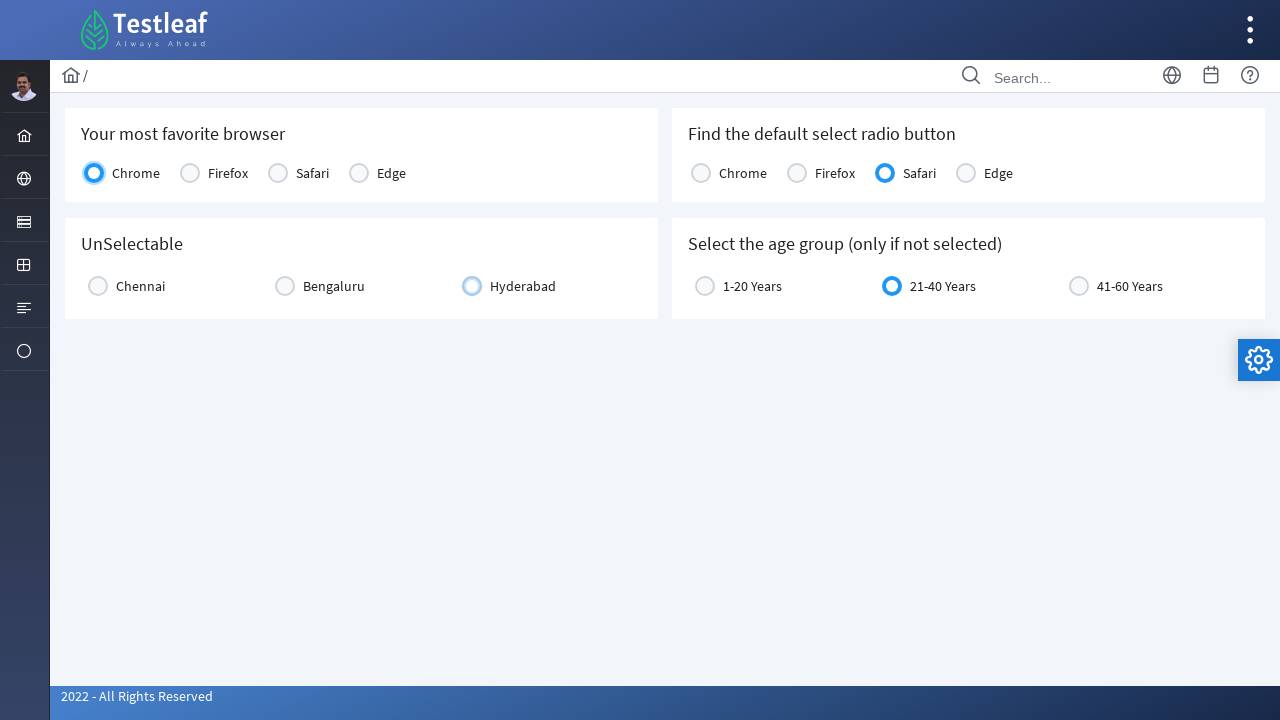

Verified default browser selection is visible
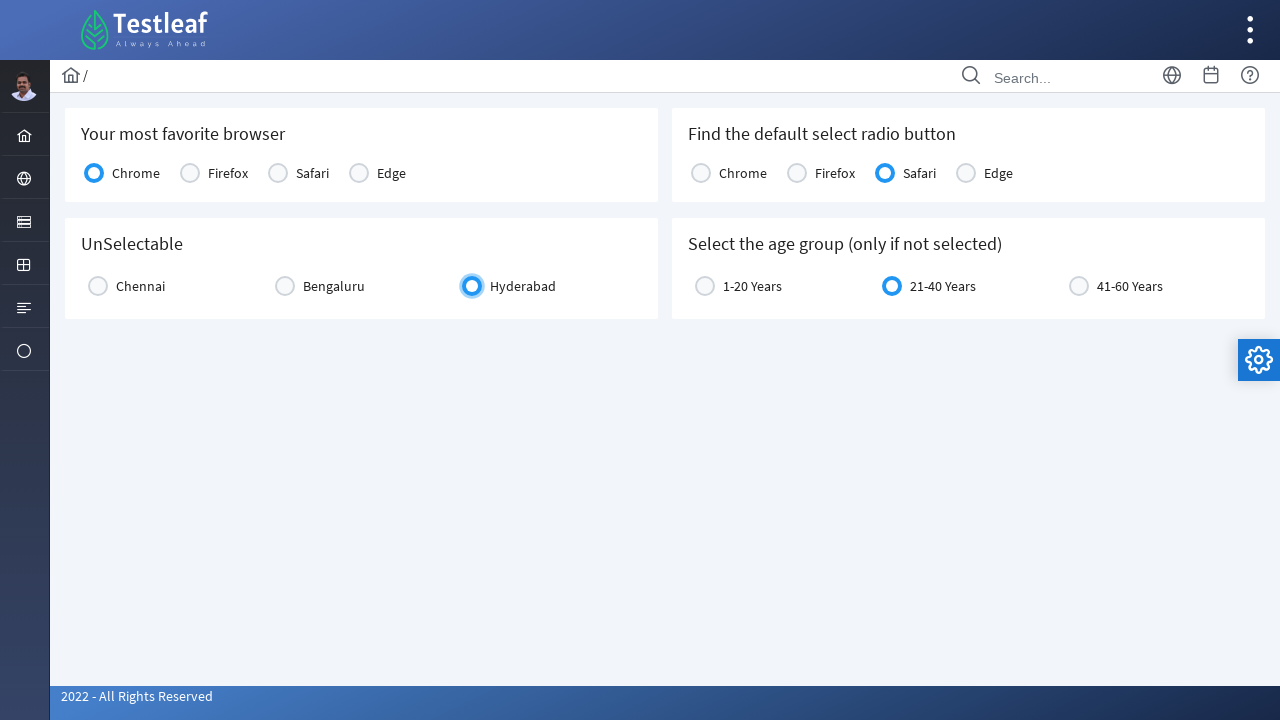

Verified default age group selection is visible
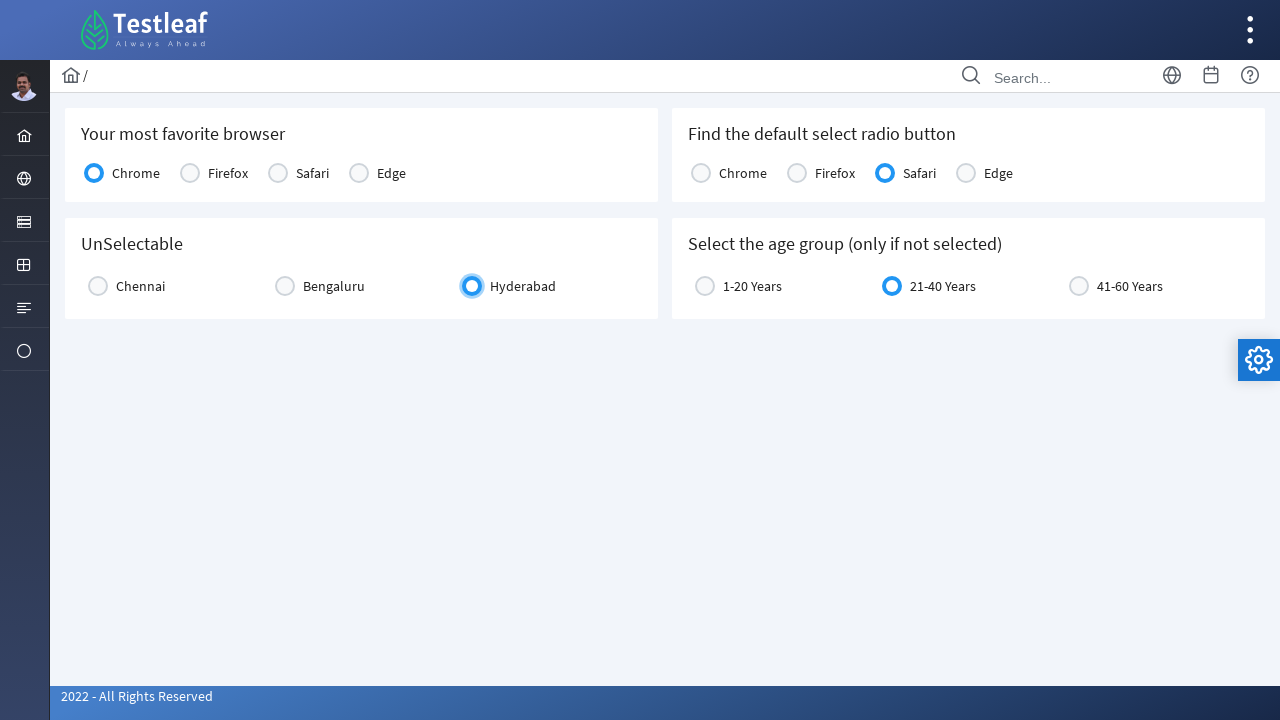

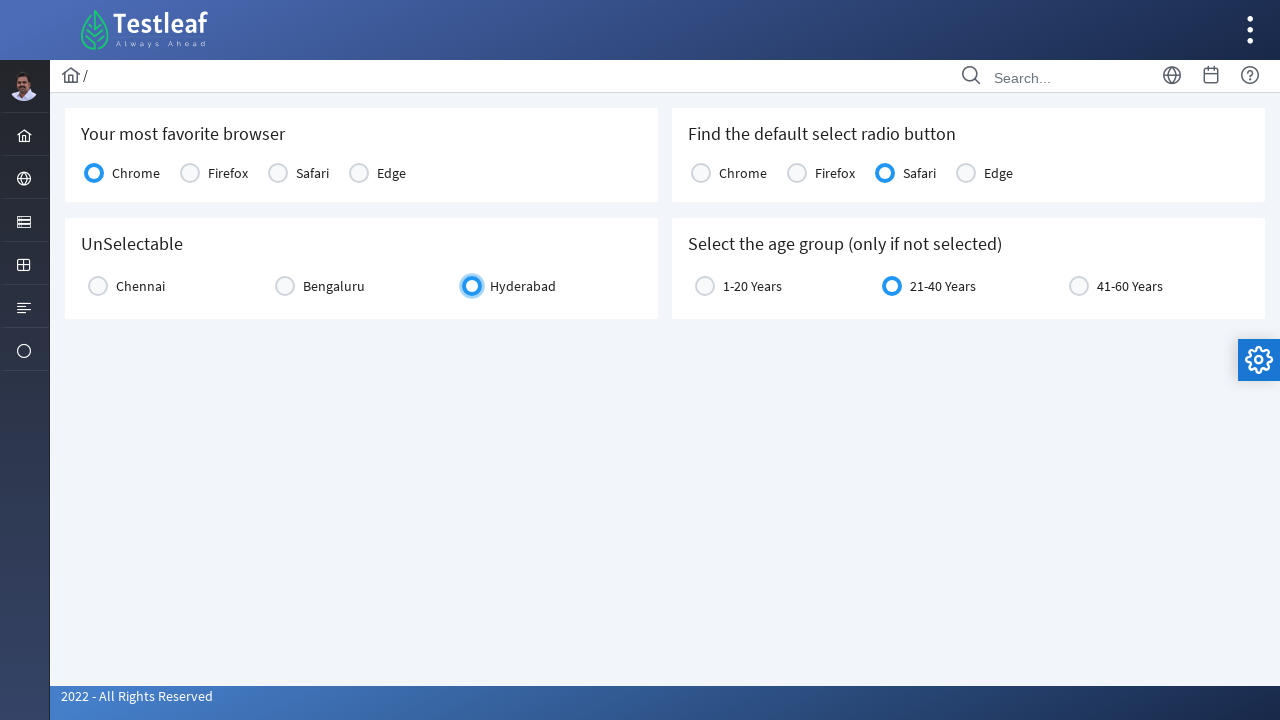